Tests name field requirement by filling all fields except name and submitting, verifying error message appears

Starting URL: https://vue-demo.daniel-avellaneda.com

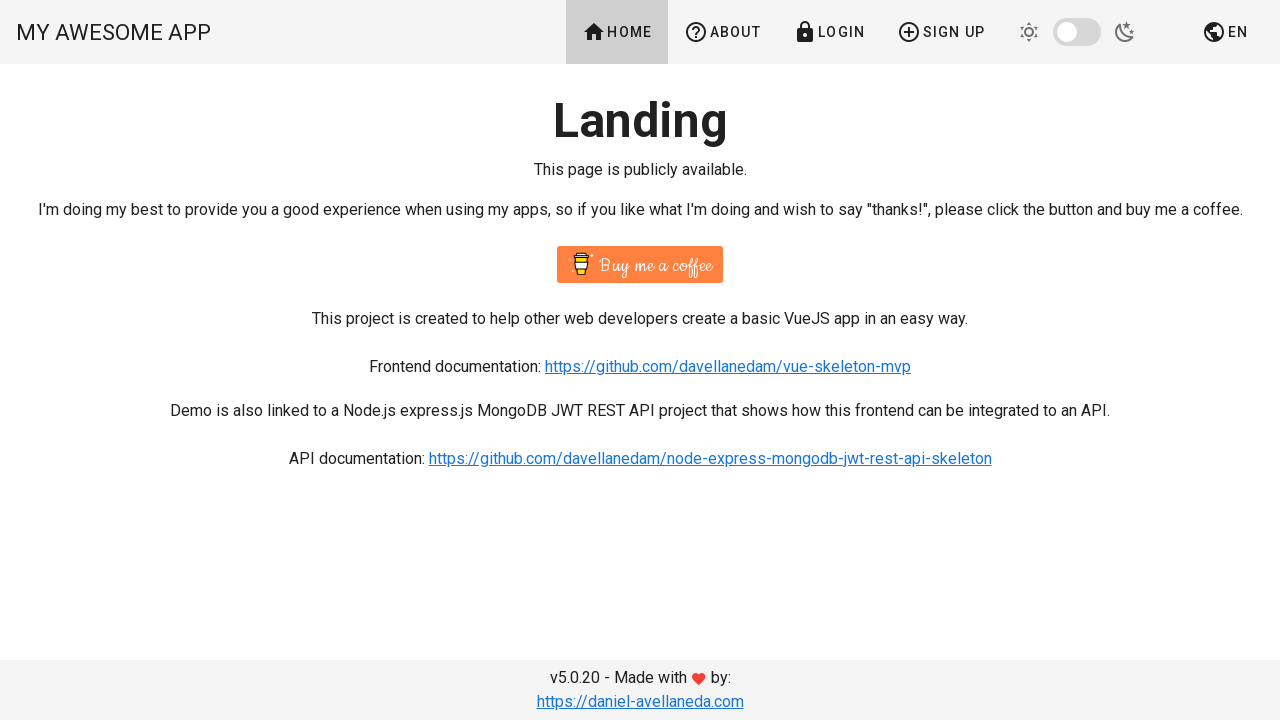

Clicked signup link at (941, 32) on #app > div > div > header > div > div.v-toolbar__items > a:nth-child(4)
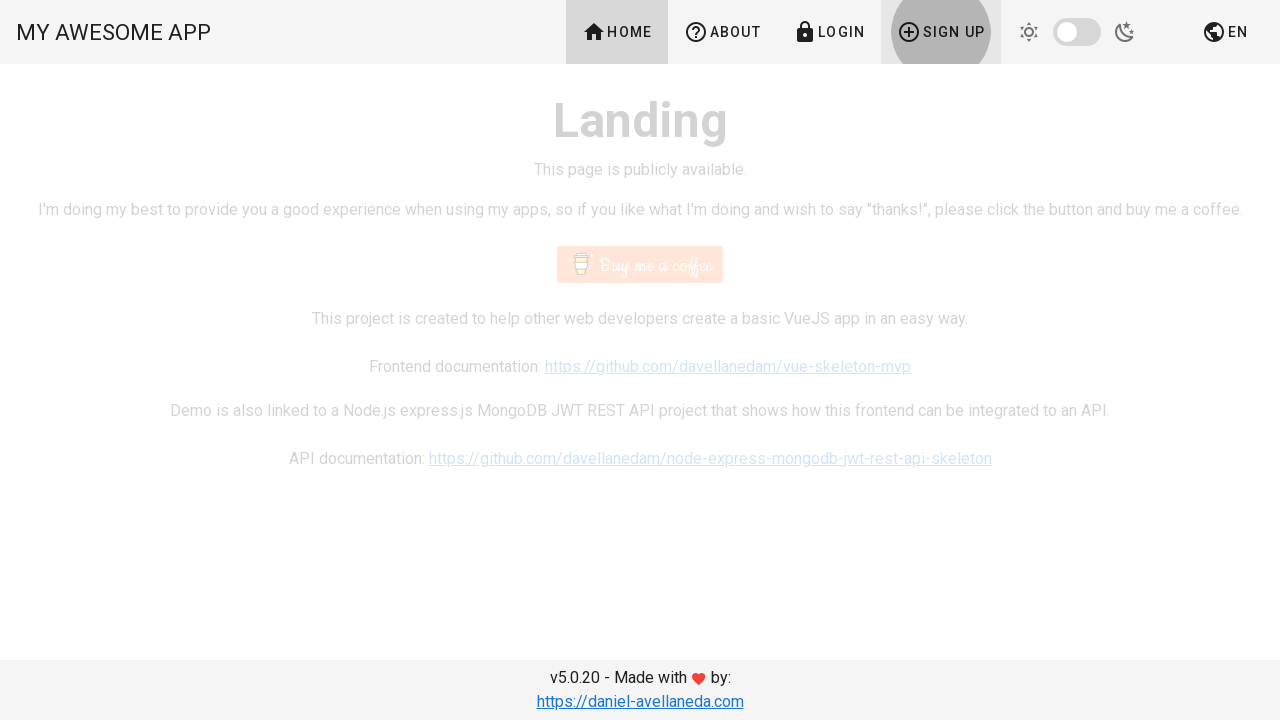

Waited for form to load
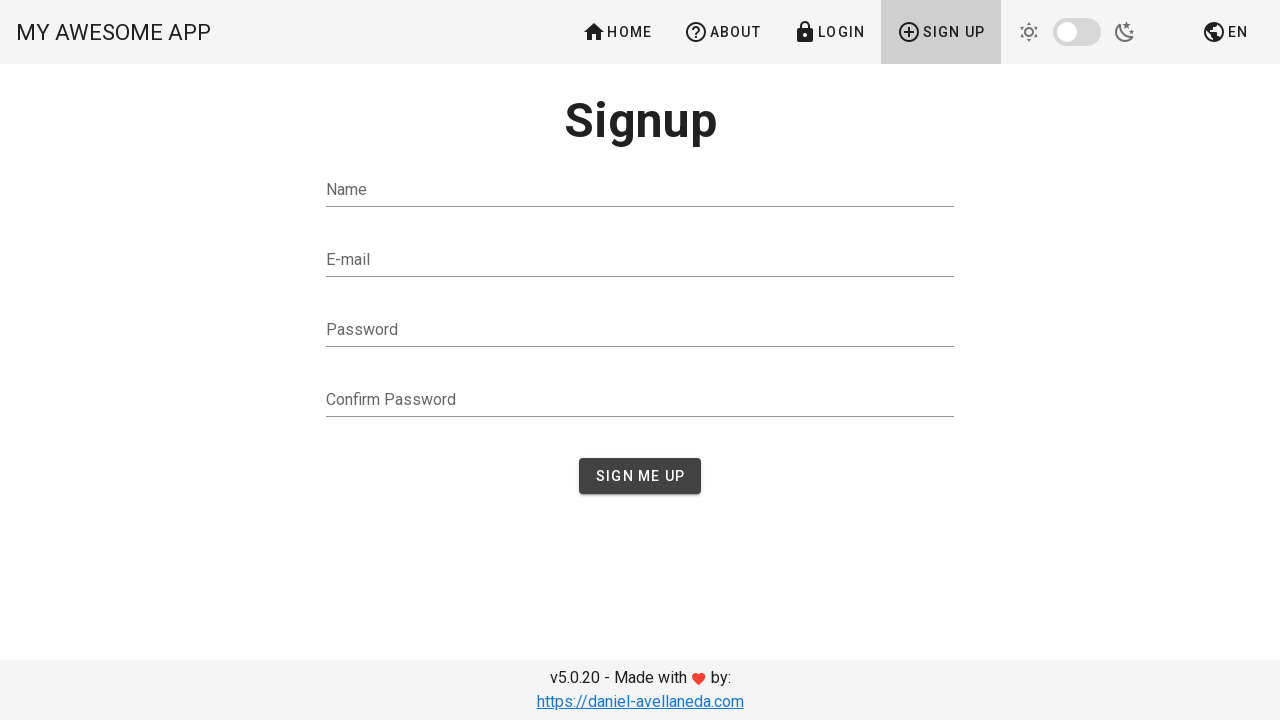

Filled email field with 'nenad@google.com' on #email
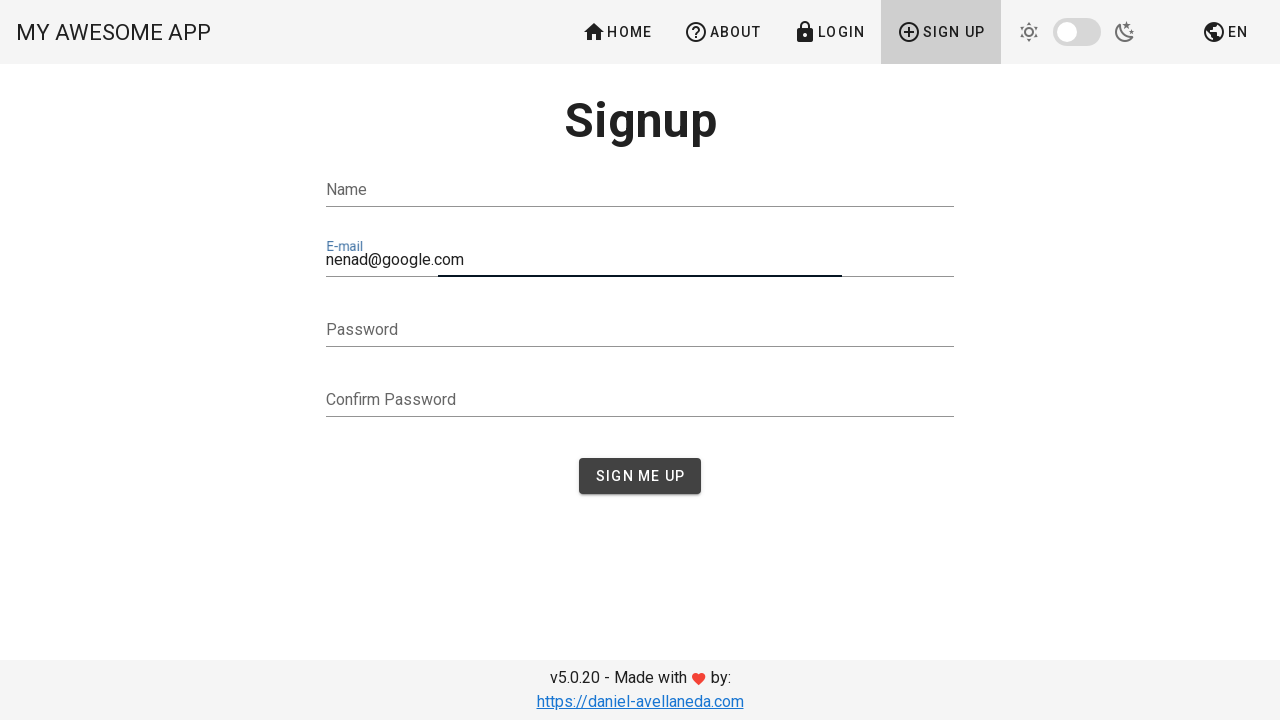

Filled password field with '12345' on #password
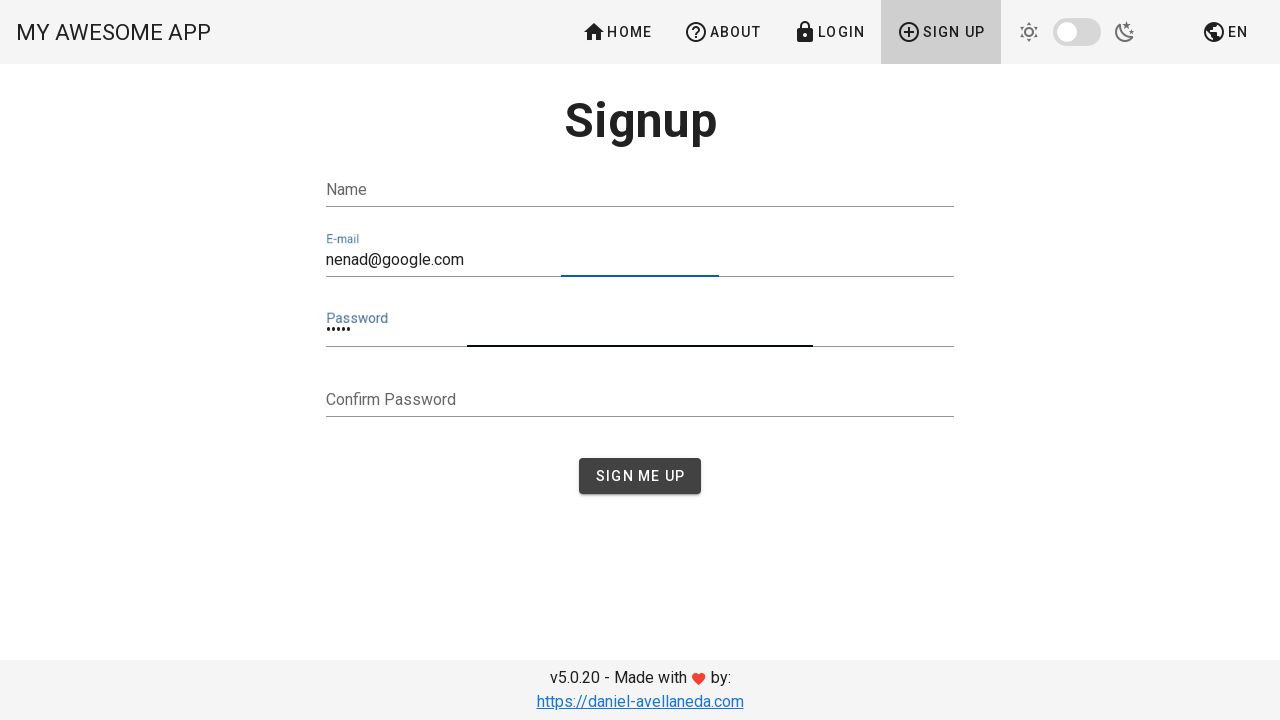

Filled confirm password field with '12345' on #confirmPassword
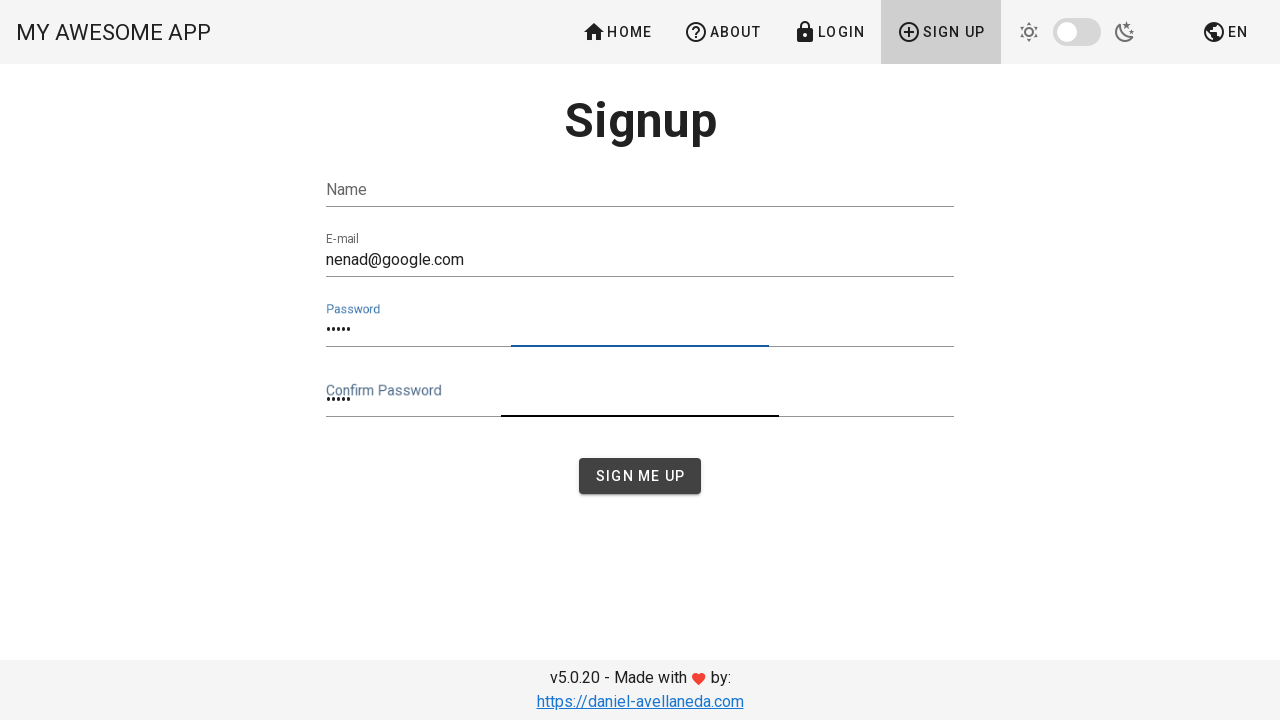

Clicked submit button without filling name field at (640, 476) on button[type='submit']
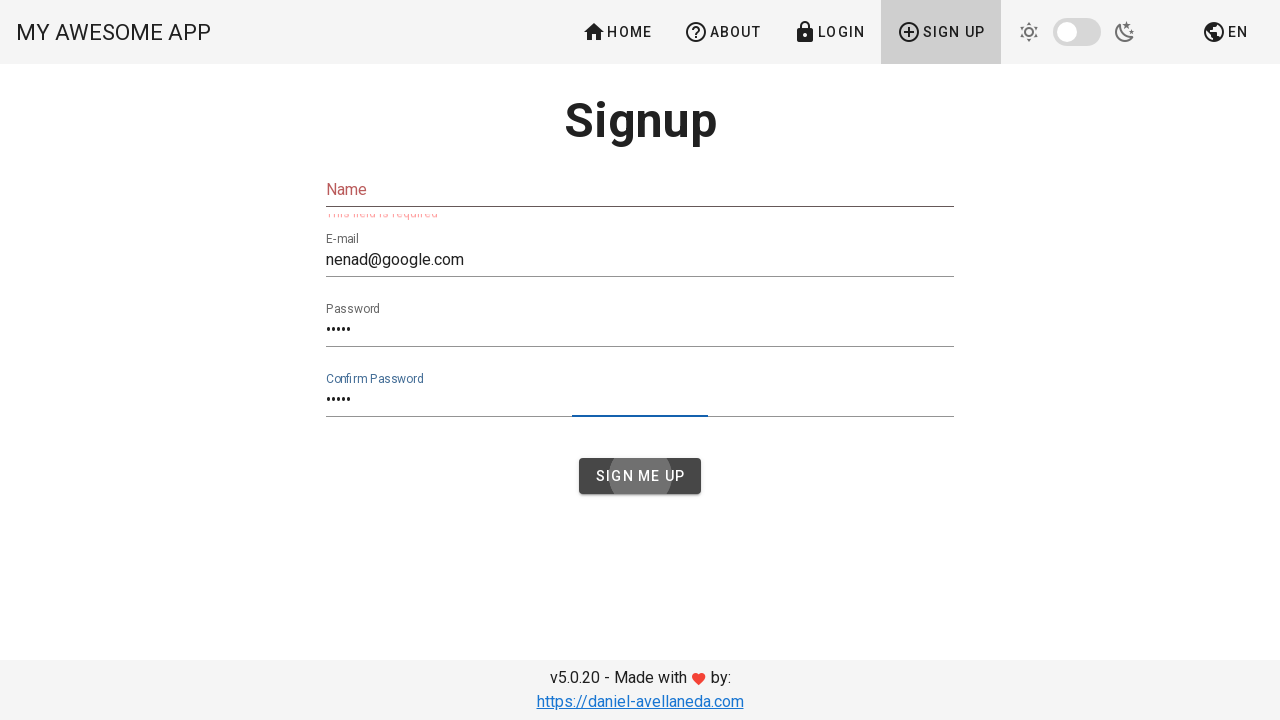

Waited for validation error to appear
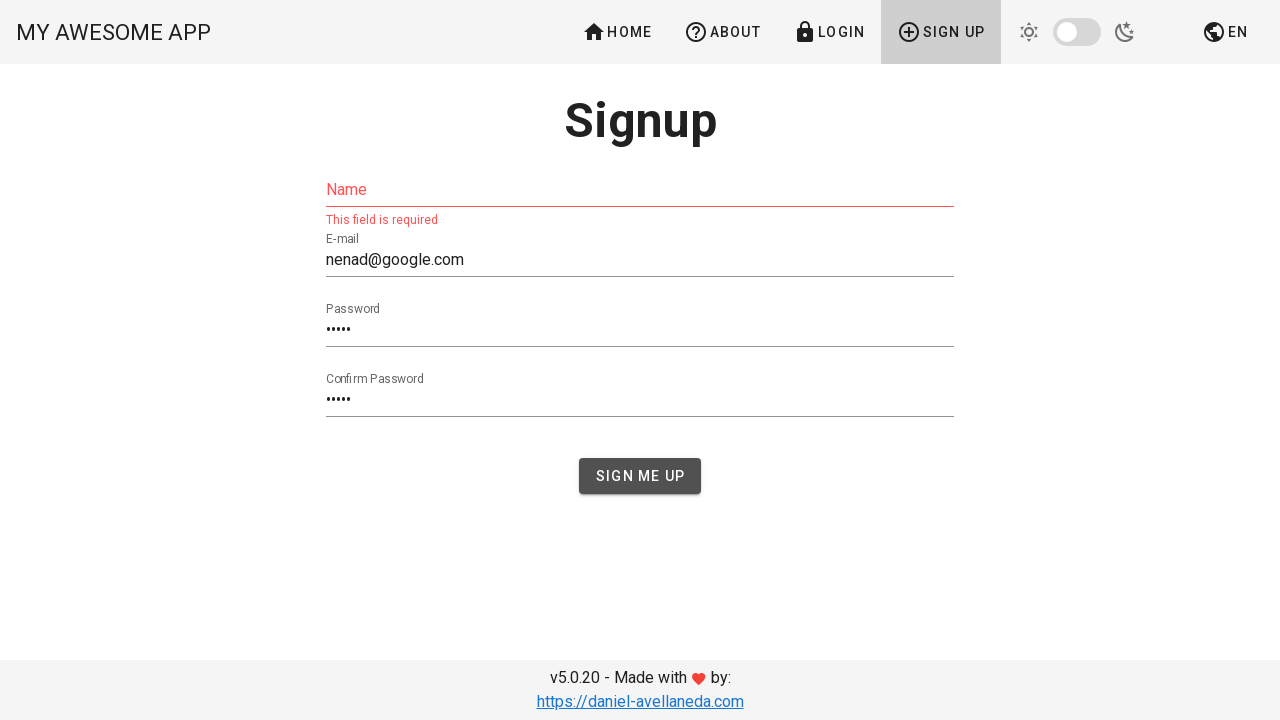

Located name field required error message
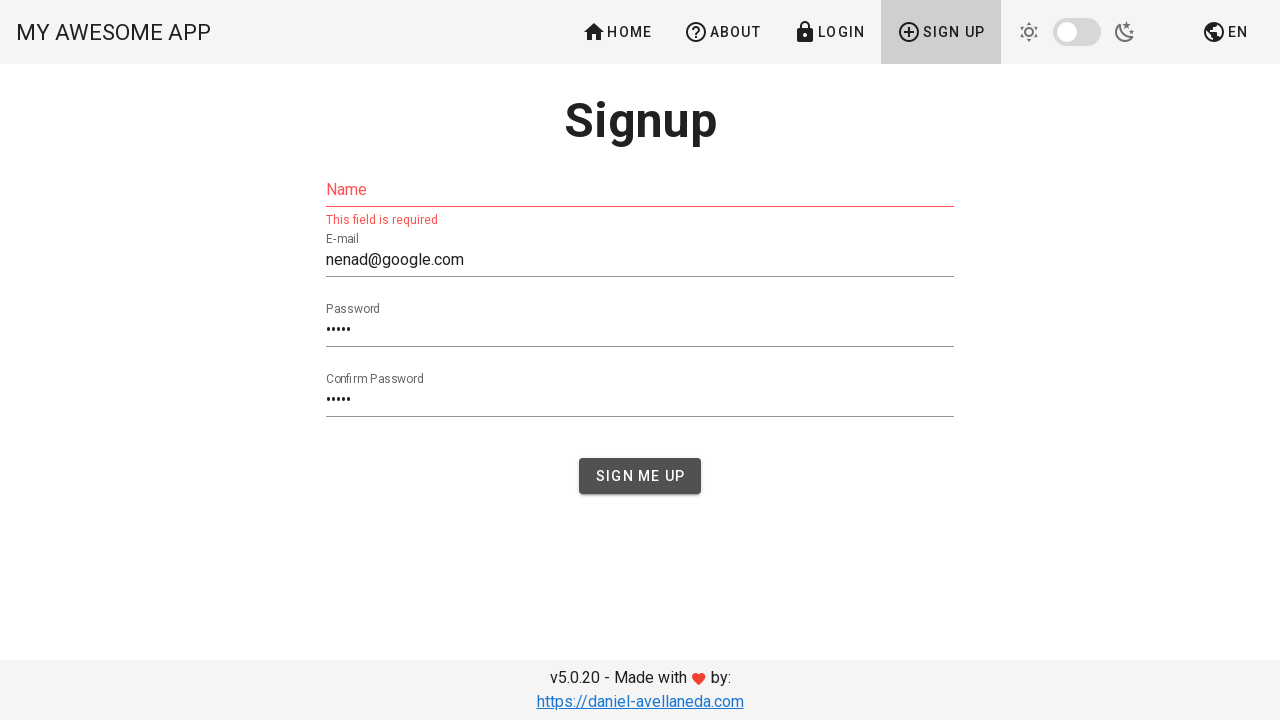

Verified name field required error message is visible
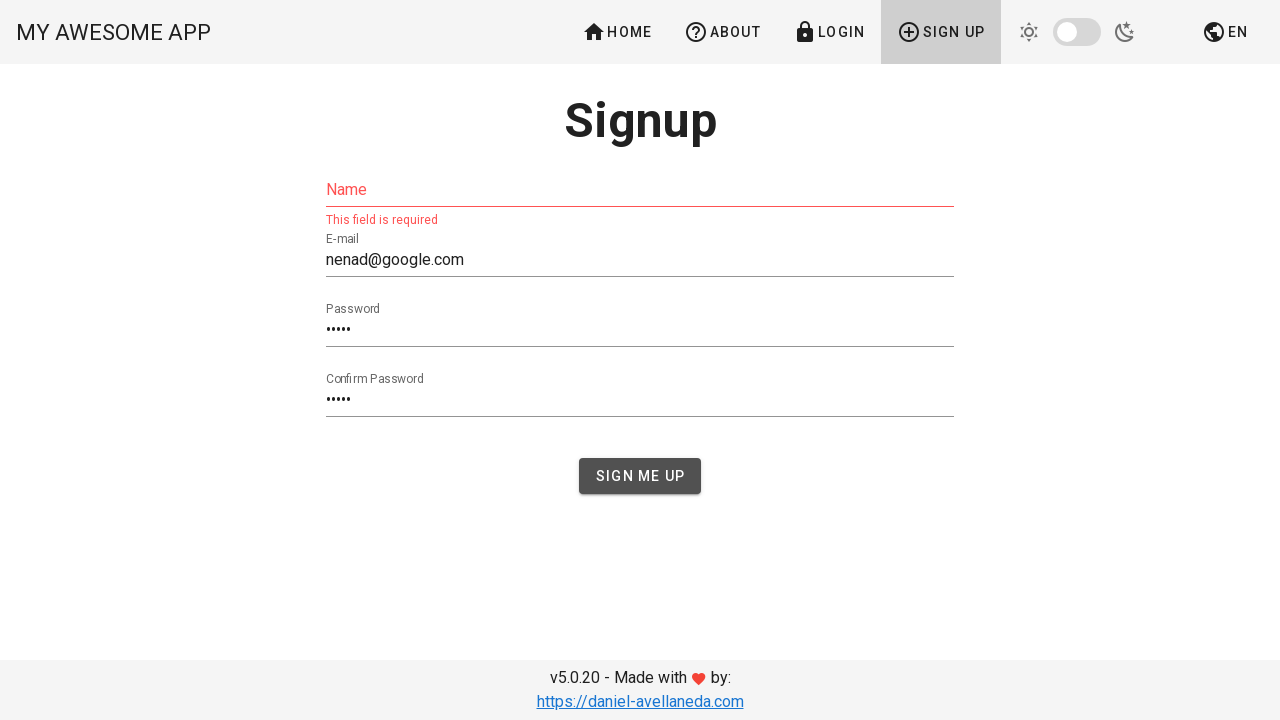

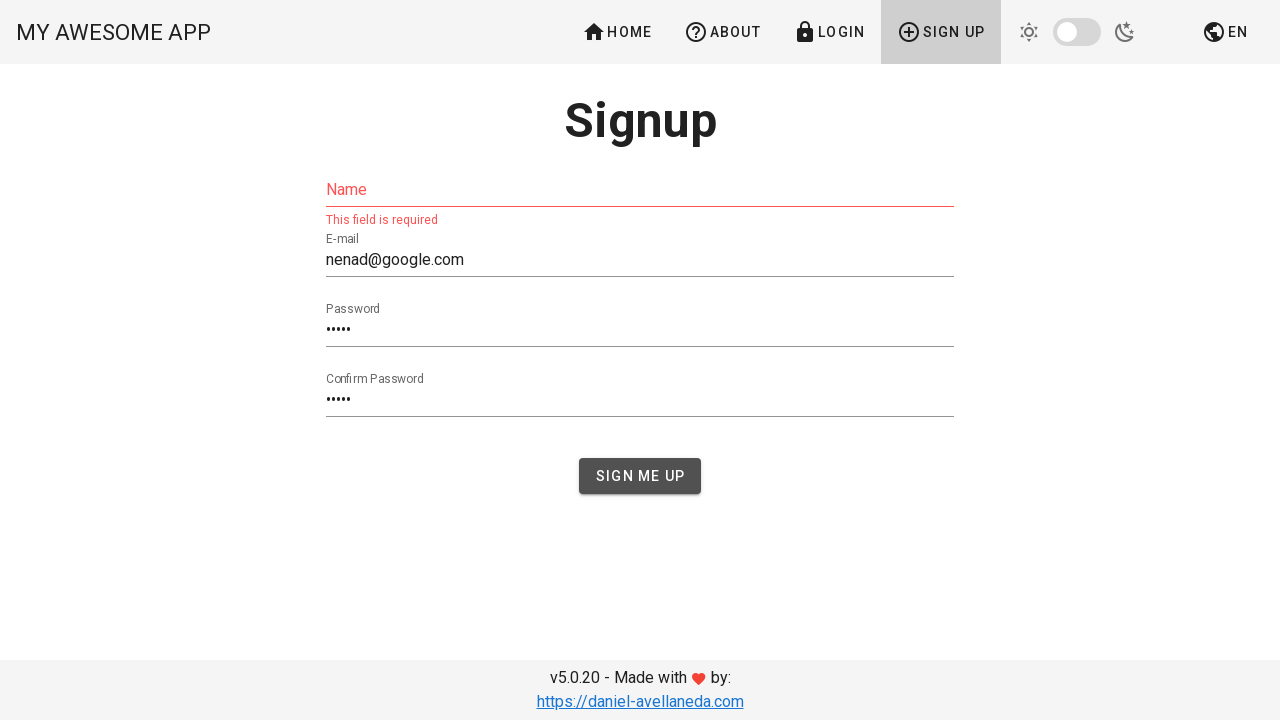